Tests an Angular shopping demo app by navigating through the product catalog, selecting a Selenium course, and adding it to cart while blocking image and CSS network requests

Starting URL: https://rahulshettyacademy.com/angularAppdemo/

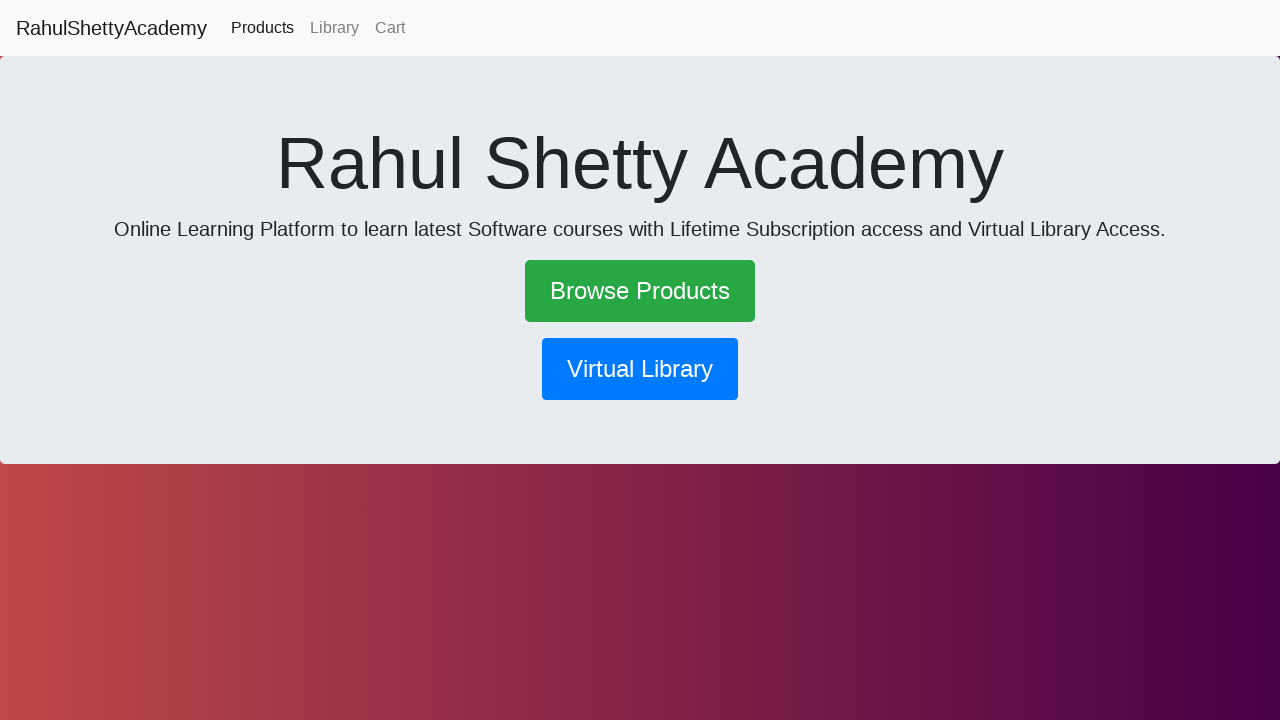

Set up route interception to block JPEG image requests
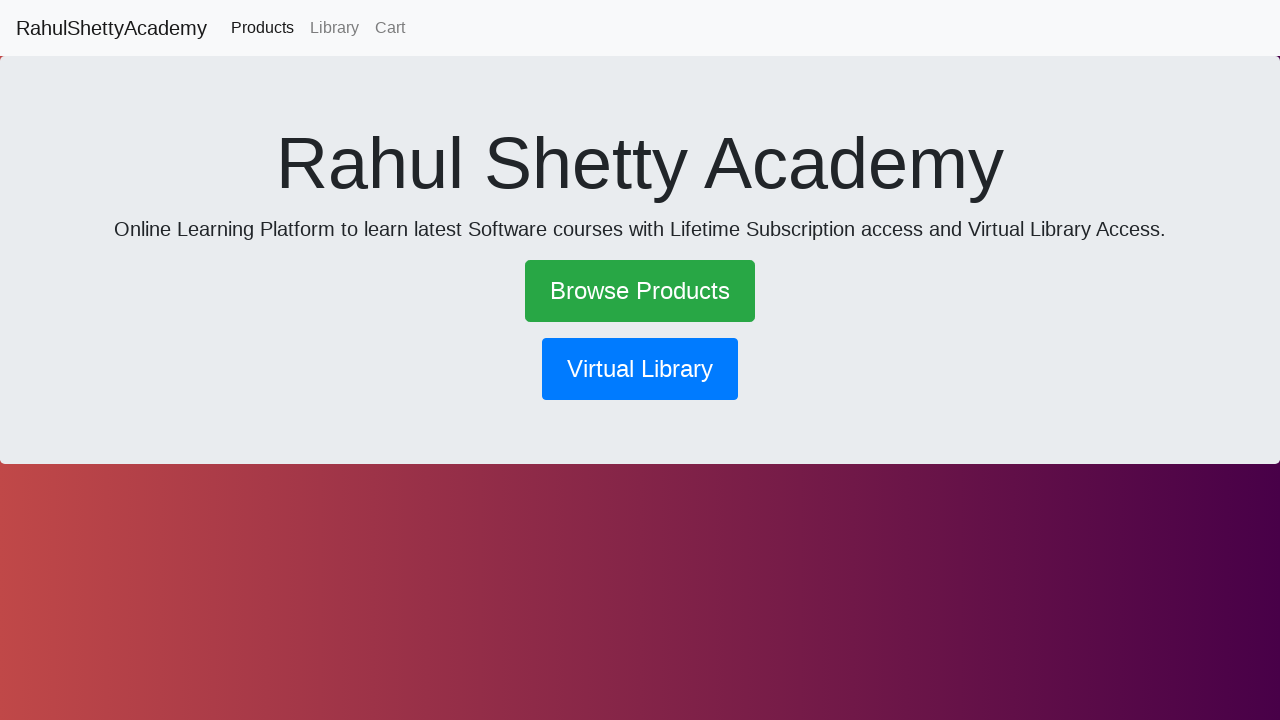

Set up route interception to block CSS requests
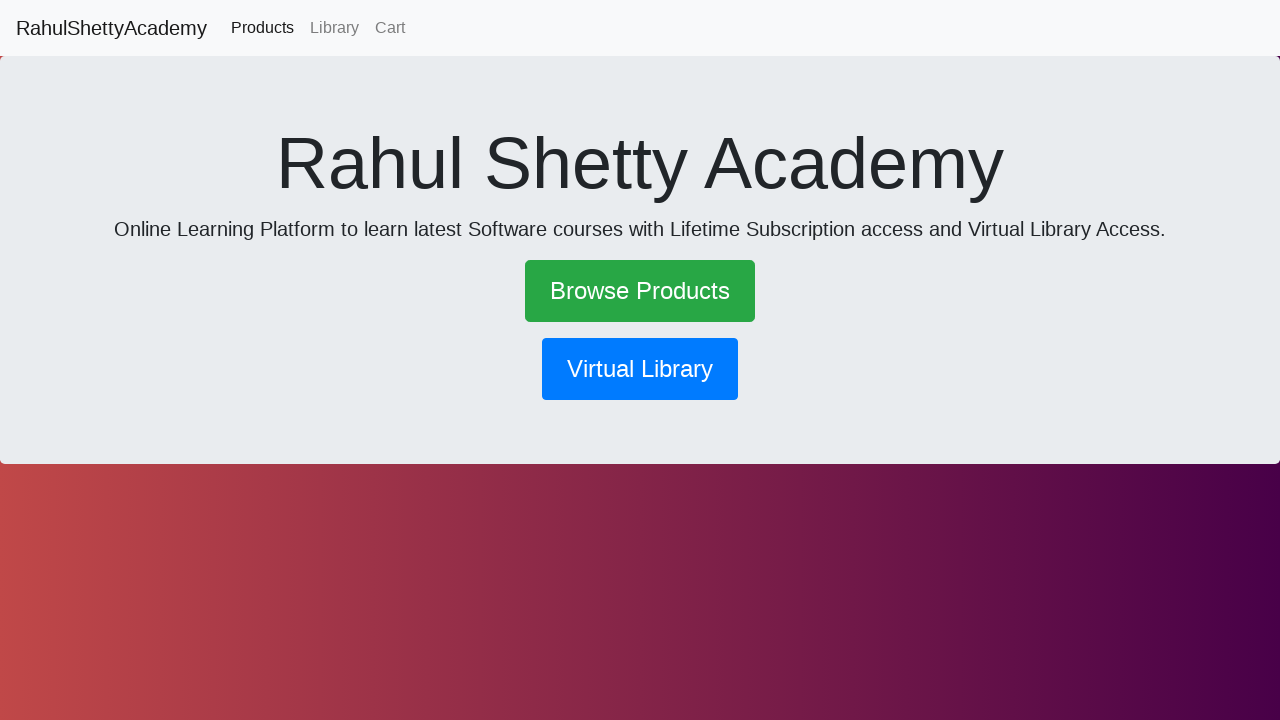

Clicked navigation button to access product catalog at (640, 291) on a[role='button']
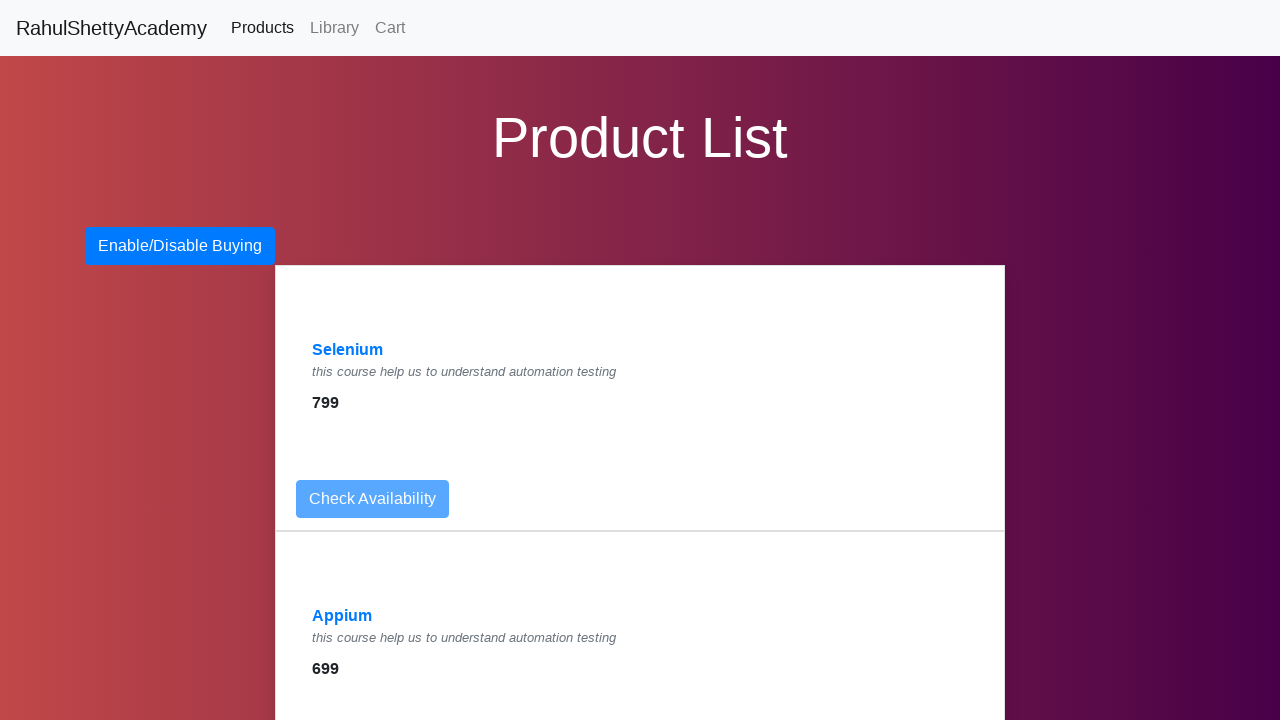

Clicked on Selenium course link at (348, 350) on a:has-text('Selenium')
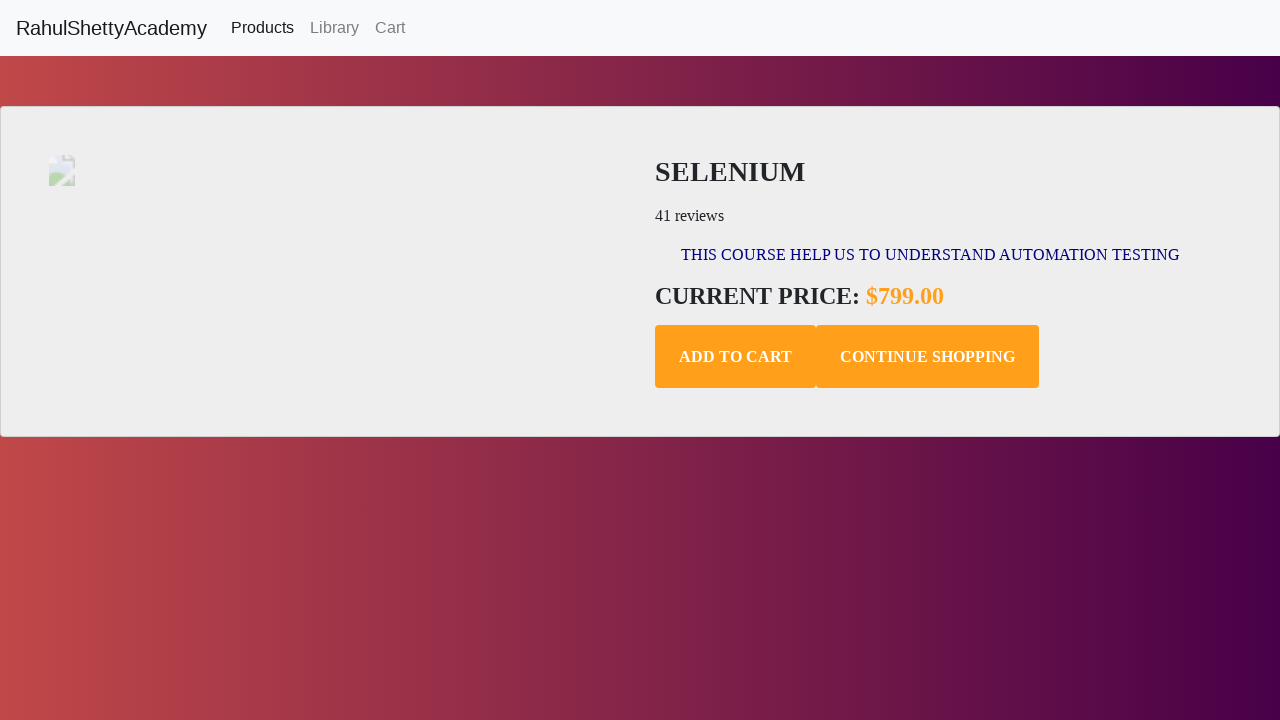

Clicked add to cart button for Selenium course at (736, 357) on .add-to-cart
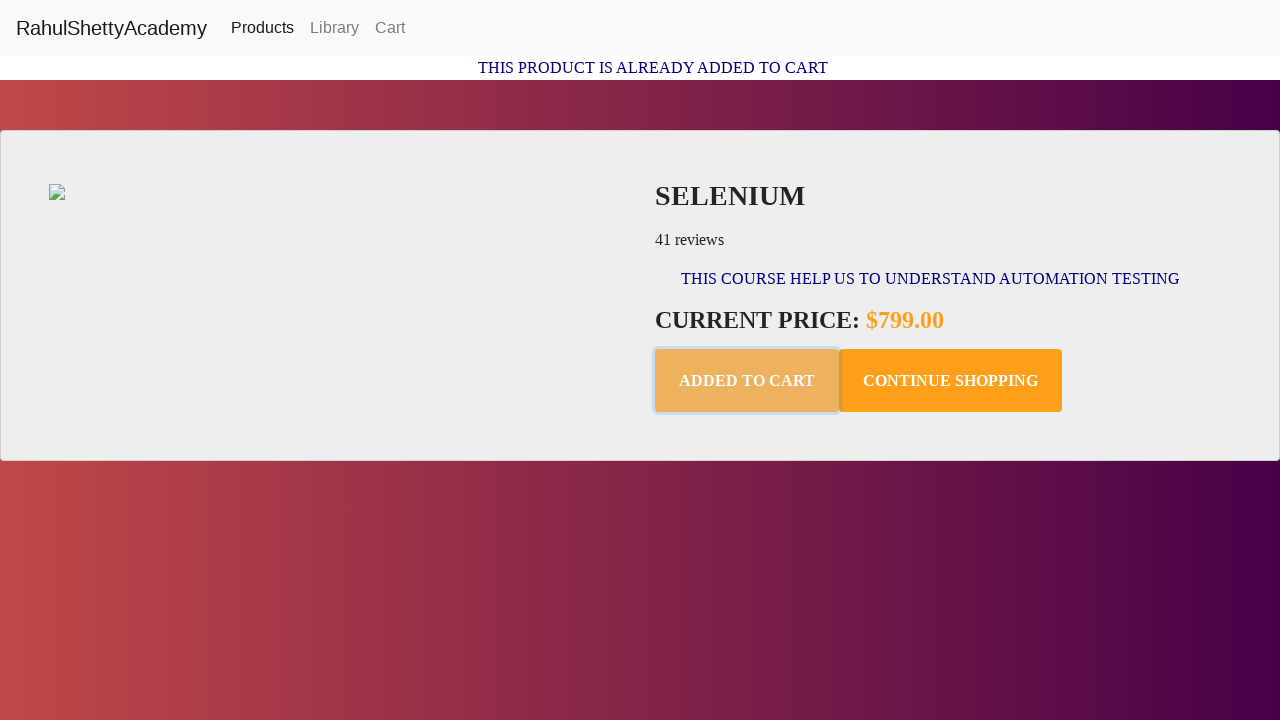

Confirmed paragraph element is present on page
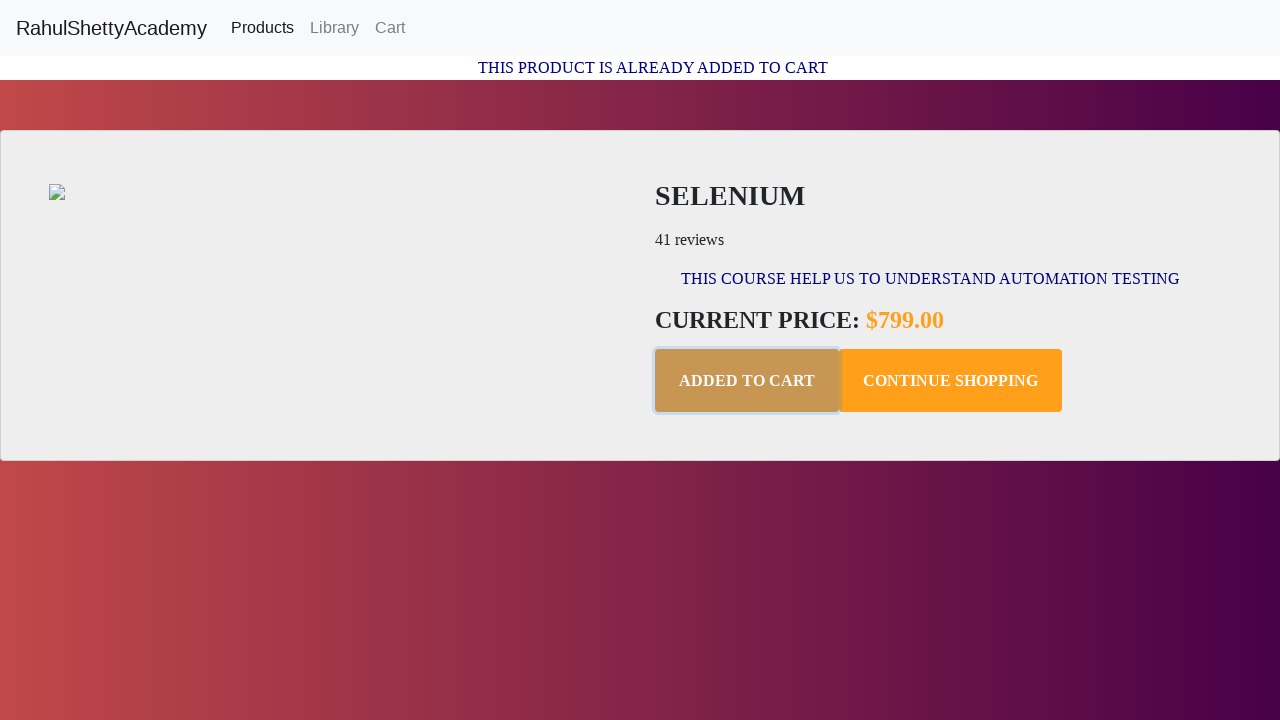

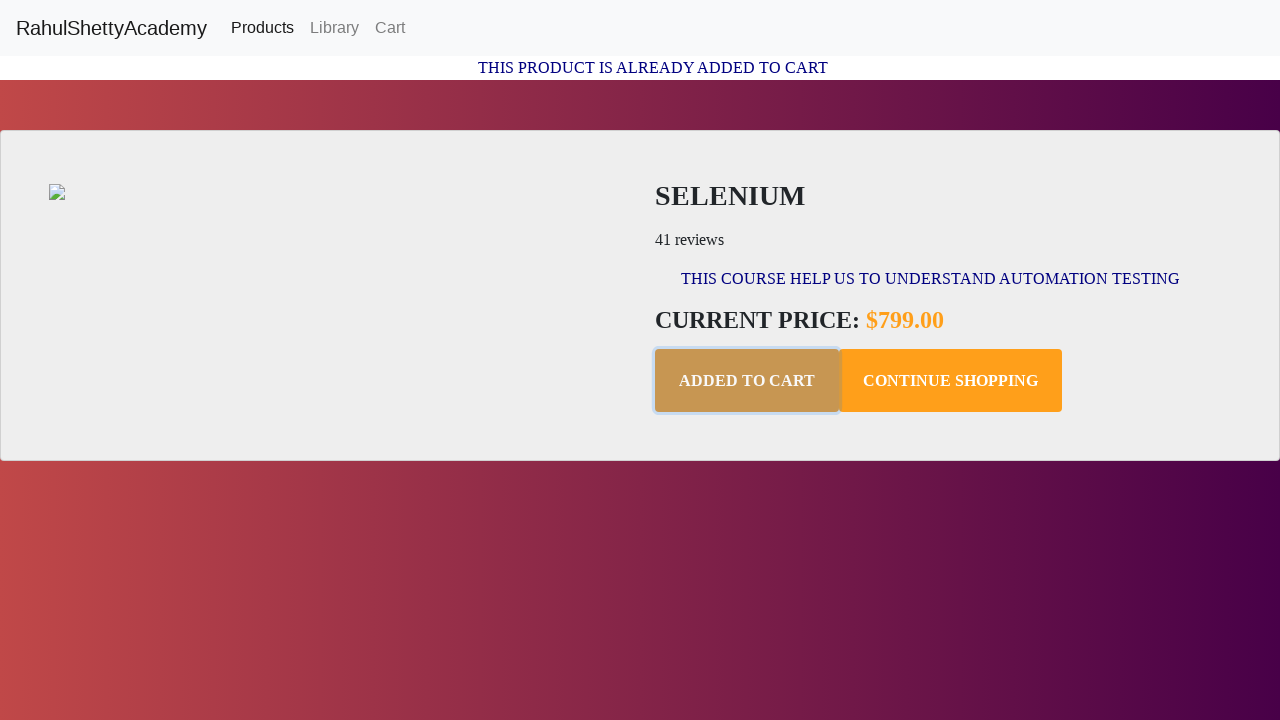